Tests the signup flow by navigating to signup page, filling out the initial signup form with generated credentials, and verifying that the account information page loads with expected UI elements

Starting URL: https://automationexercise.com/

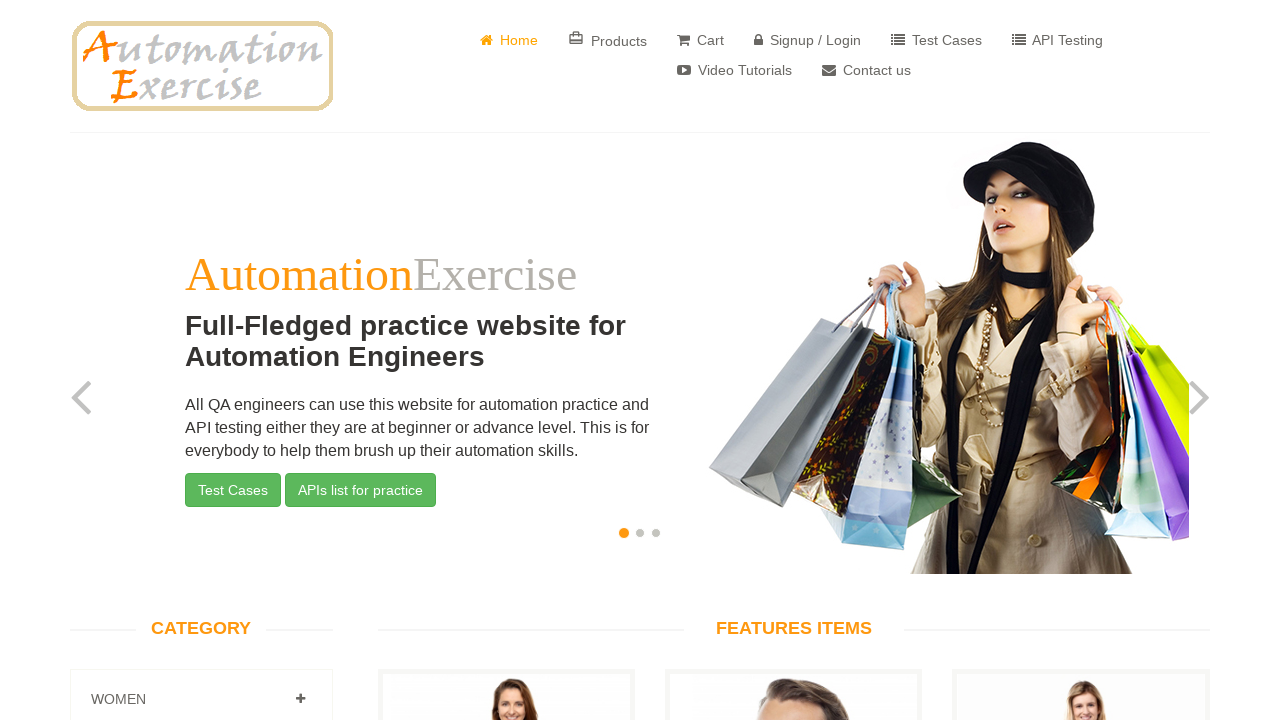

Clicked on Signup / Login link at (808, 40) on text=Signup / Login
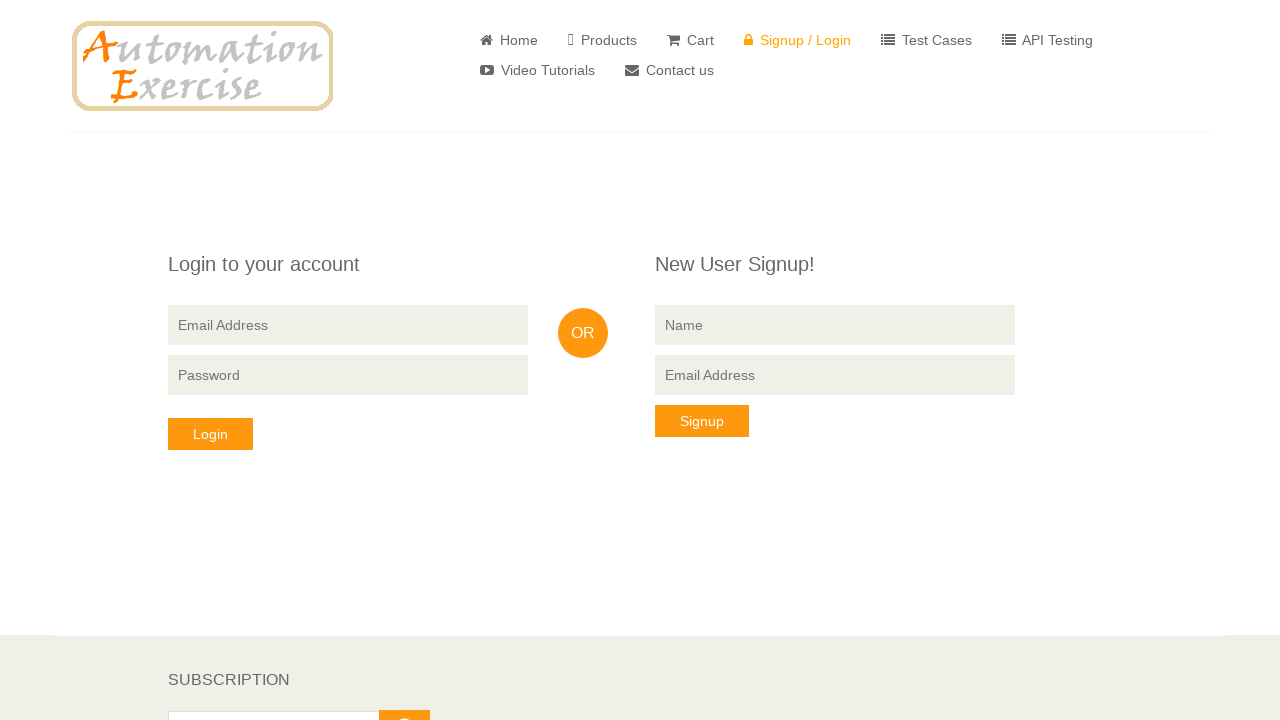

Filled signup name field with 'Test User' on input[data-qa='signup-name']
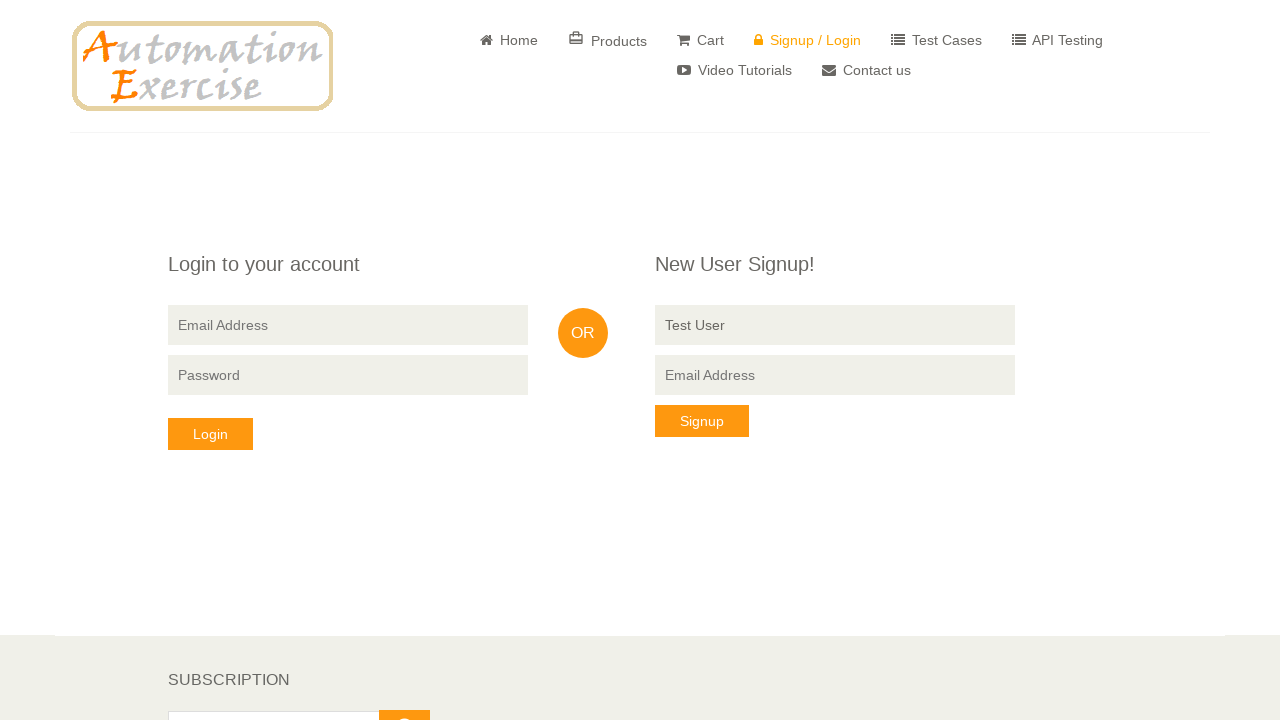

Filled signup email field with generated email address on input[data-qa='signup-email']
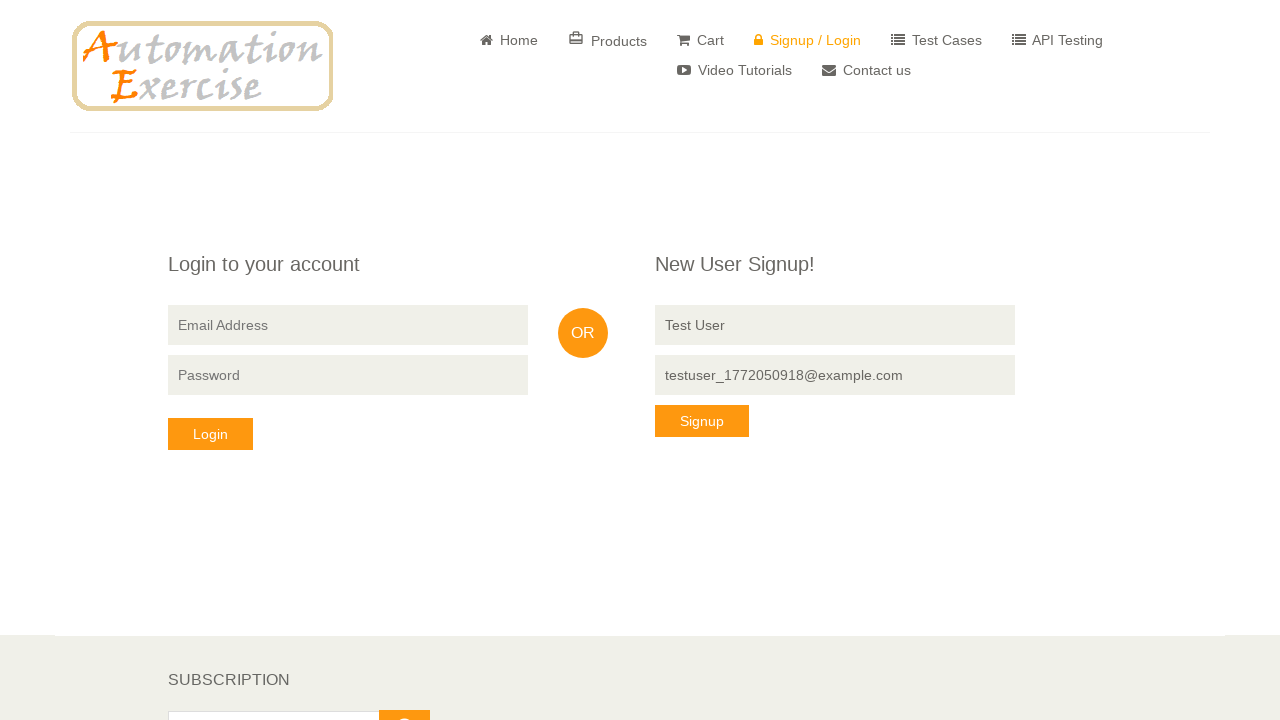

Clicked signup button to submit form at (702, 421) on button[data-qa='signup-button']
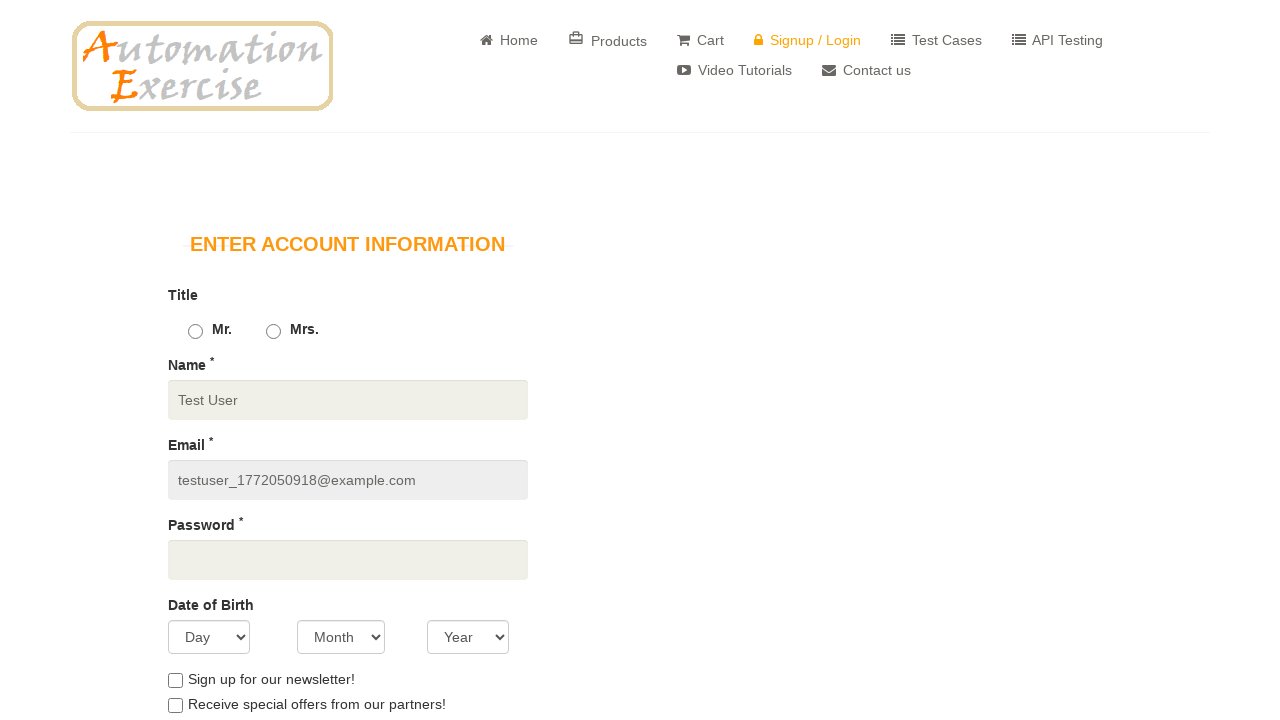

Account information page loaded successfully
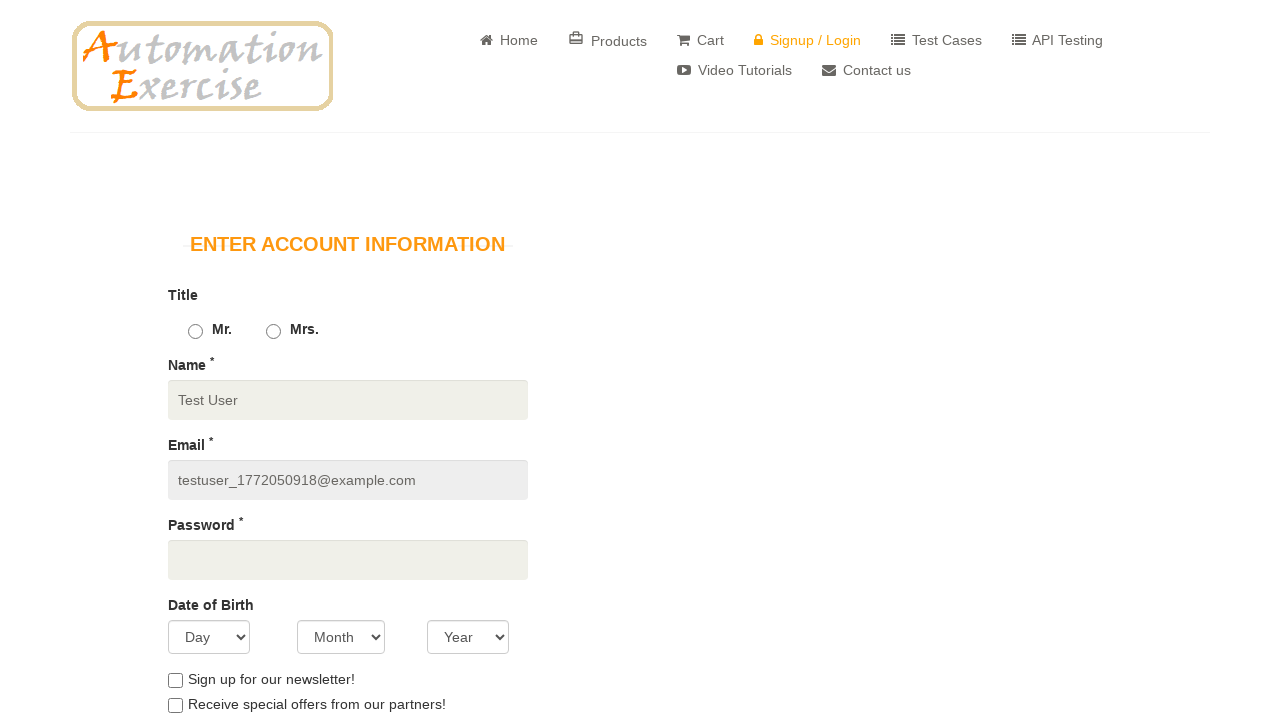

Gender label element is visible
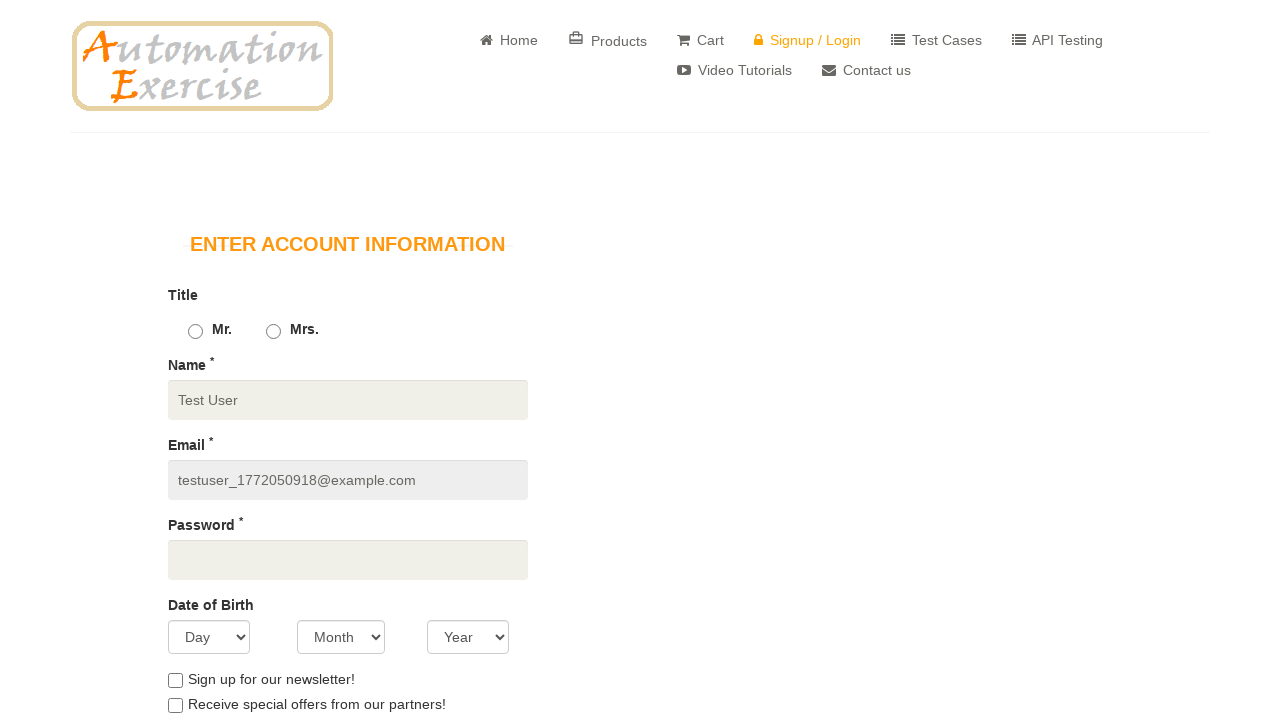

Name input field is visible
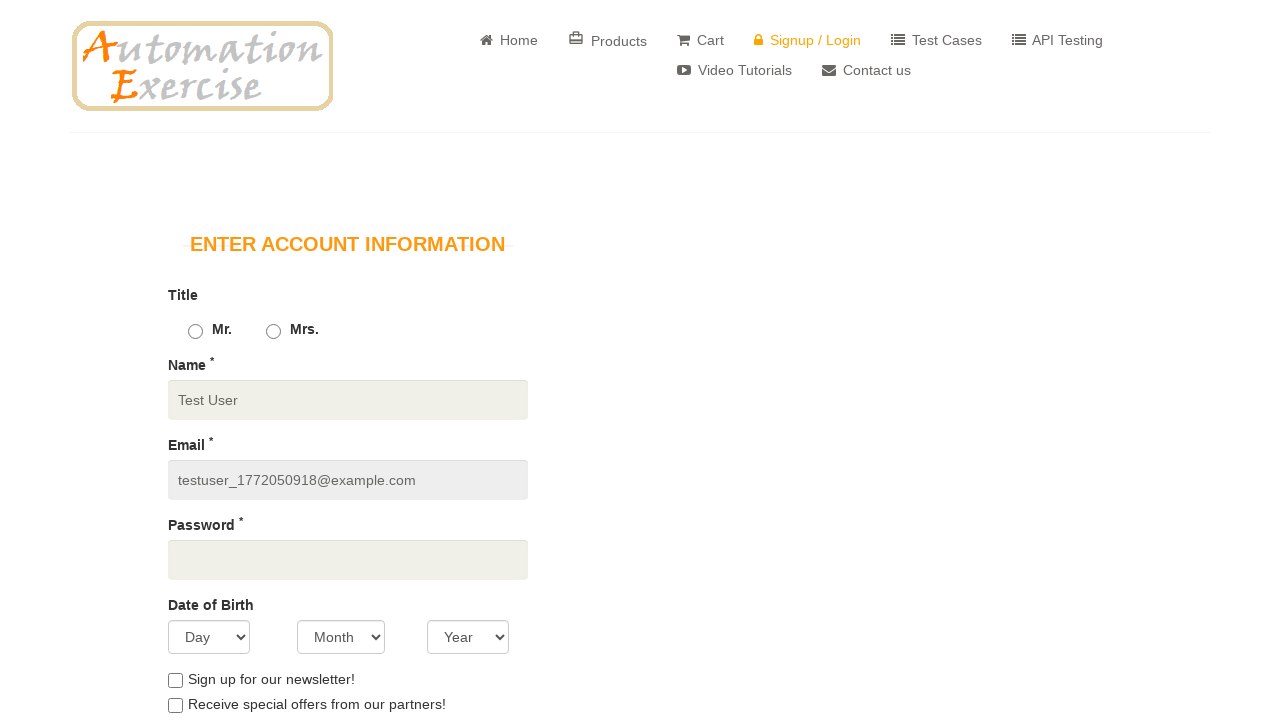

Email input field is visible
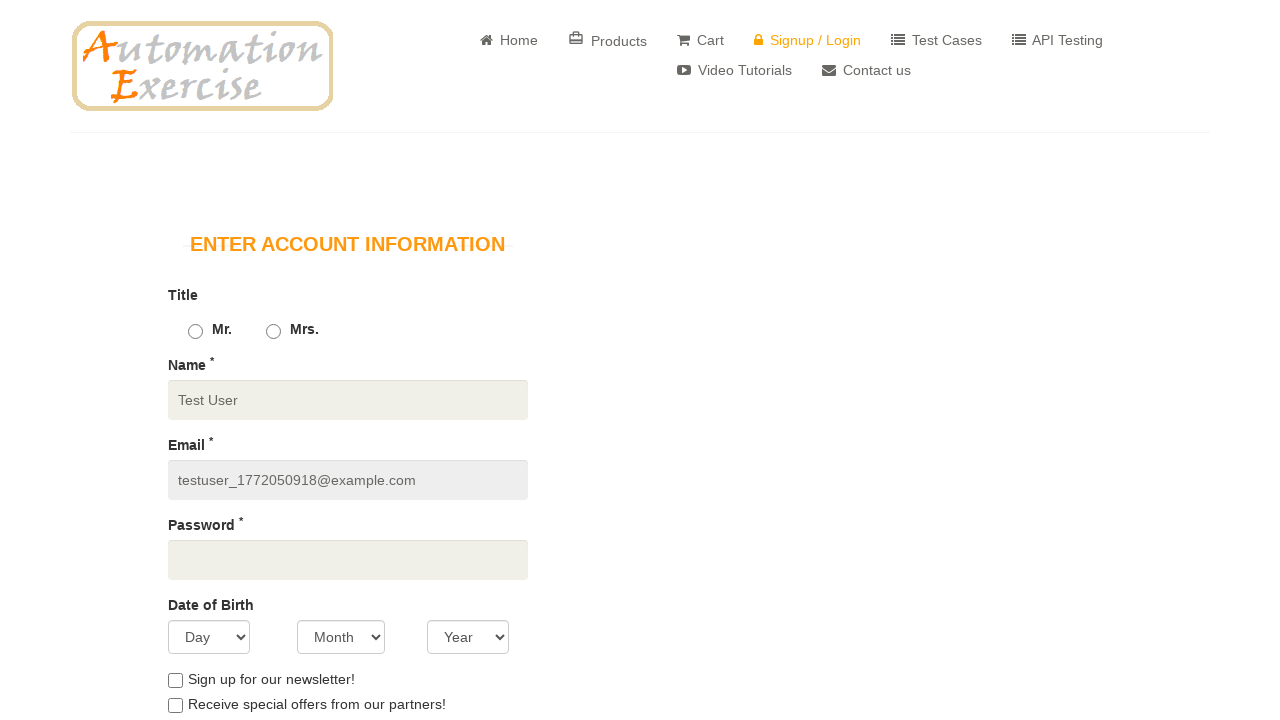

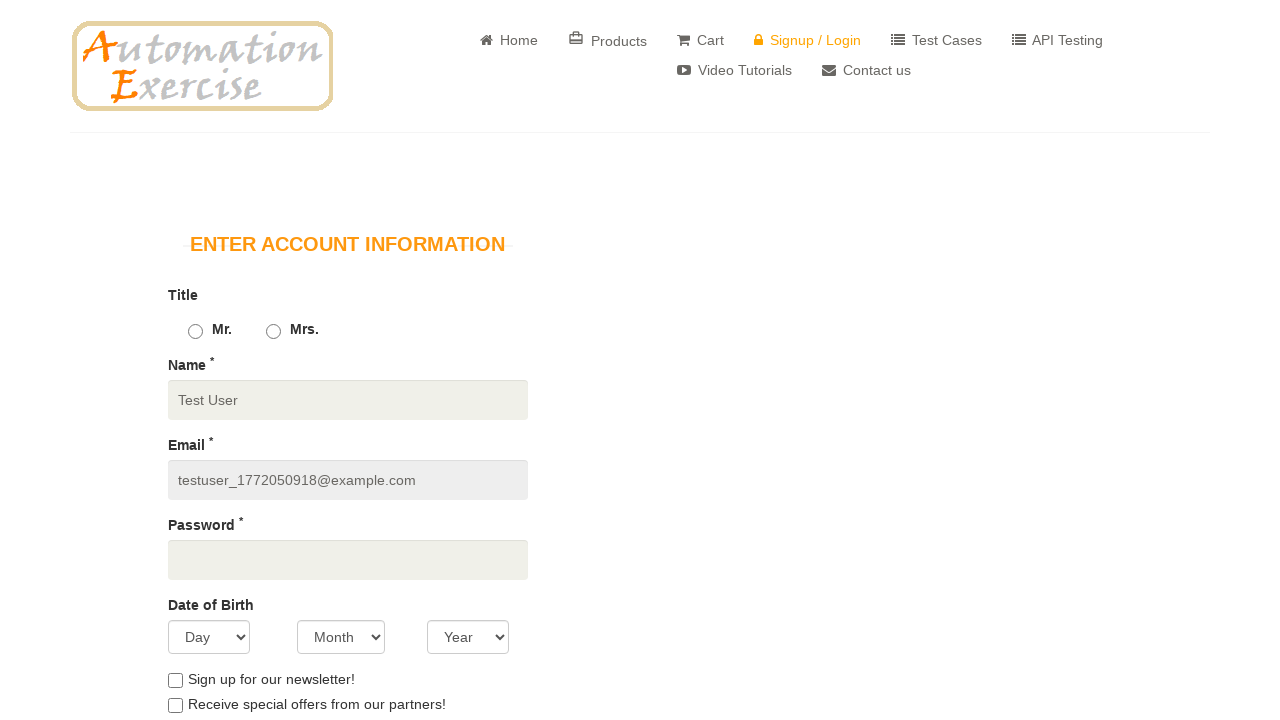